Tests checkbox functionality by clicking a checkbox to select it, verifying selection, then clicking again to deselect it and verifying deselection.

Starting URL: https://rahulshettyacademy.com/AutomationPractice/

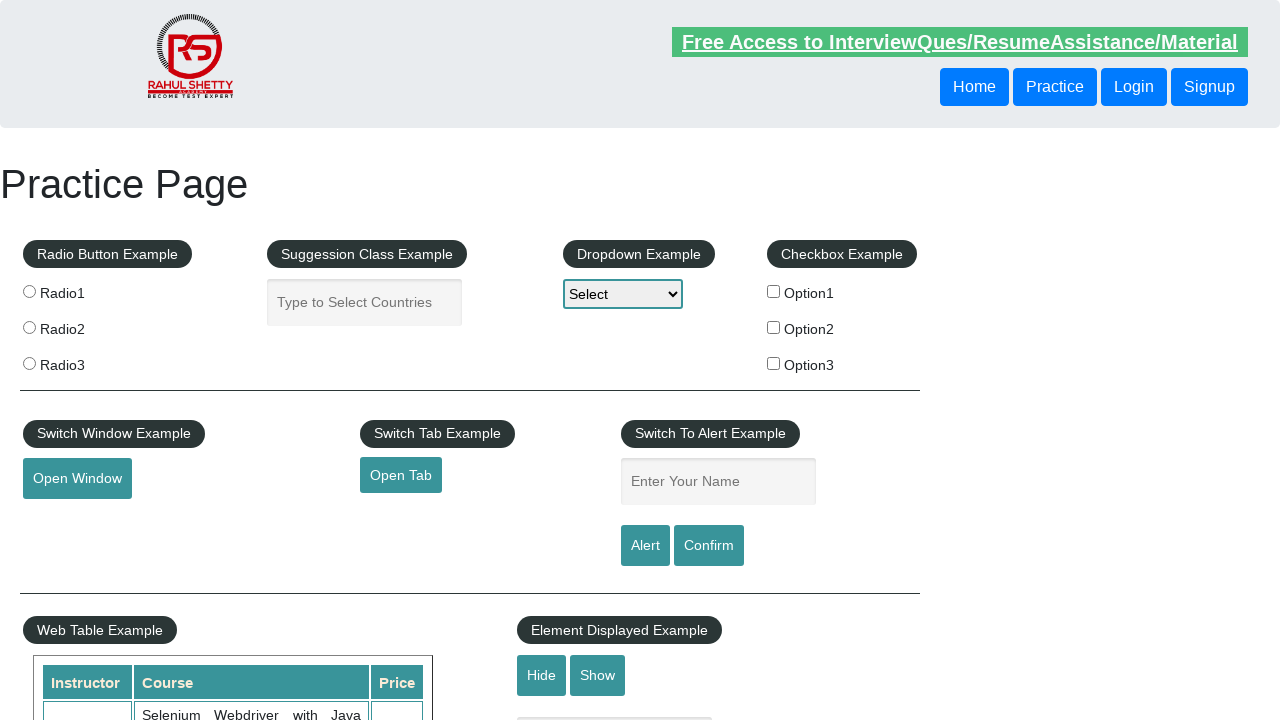

Clicked checkbox option 1 to select it at (774, 291) on #checkBoxOption1
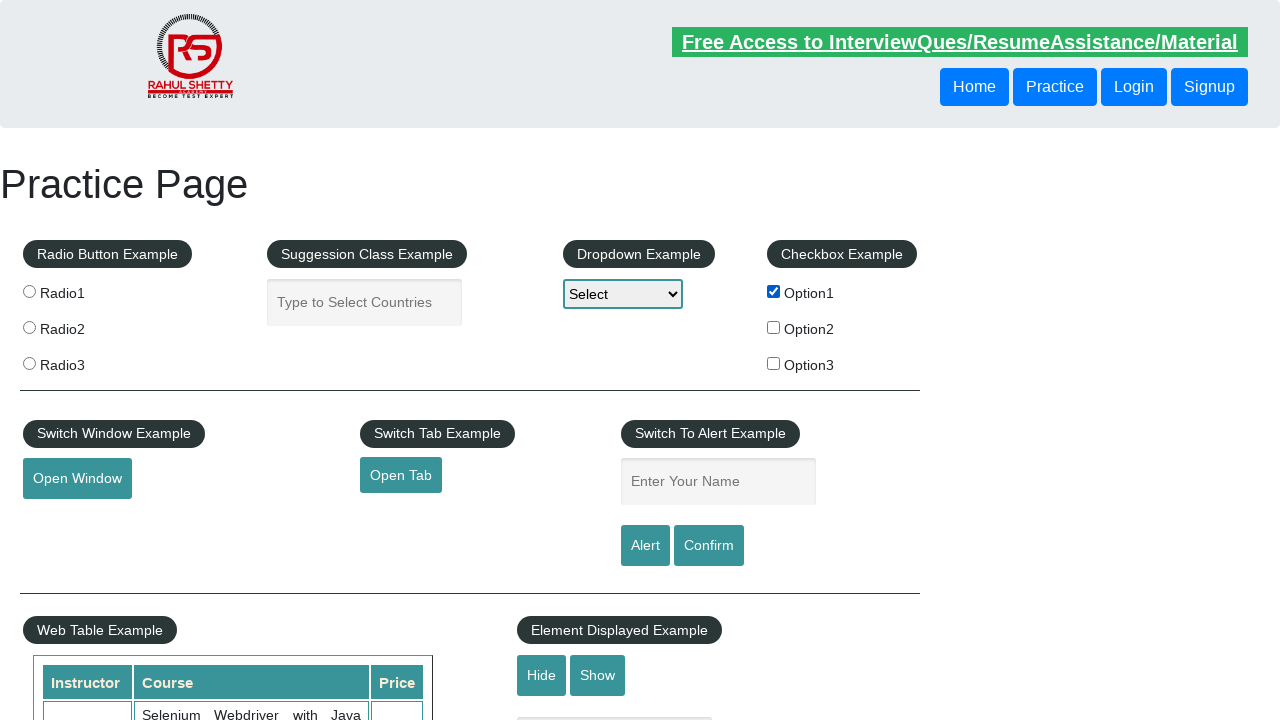

Verified checkbox option 1 is selected
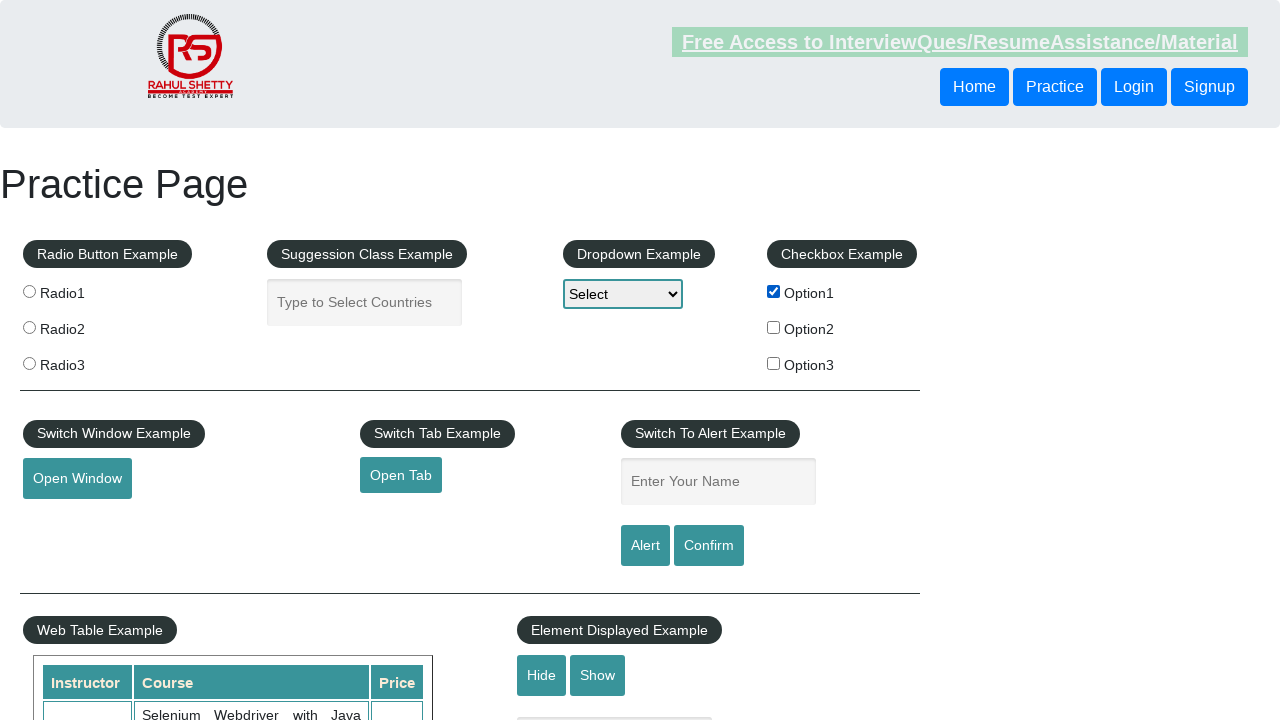

Clicked checkbox option 1 again to deselect it at (774, 291) on #checkBoxOption1
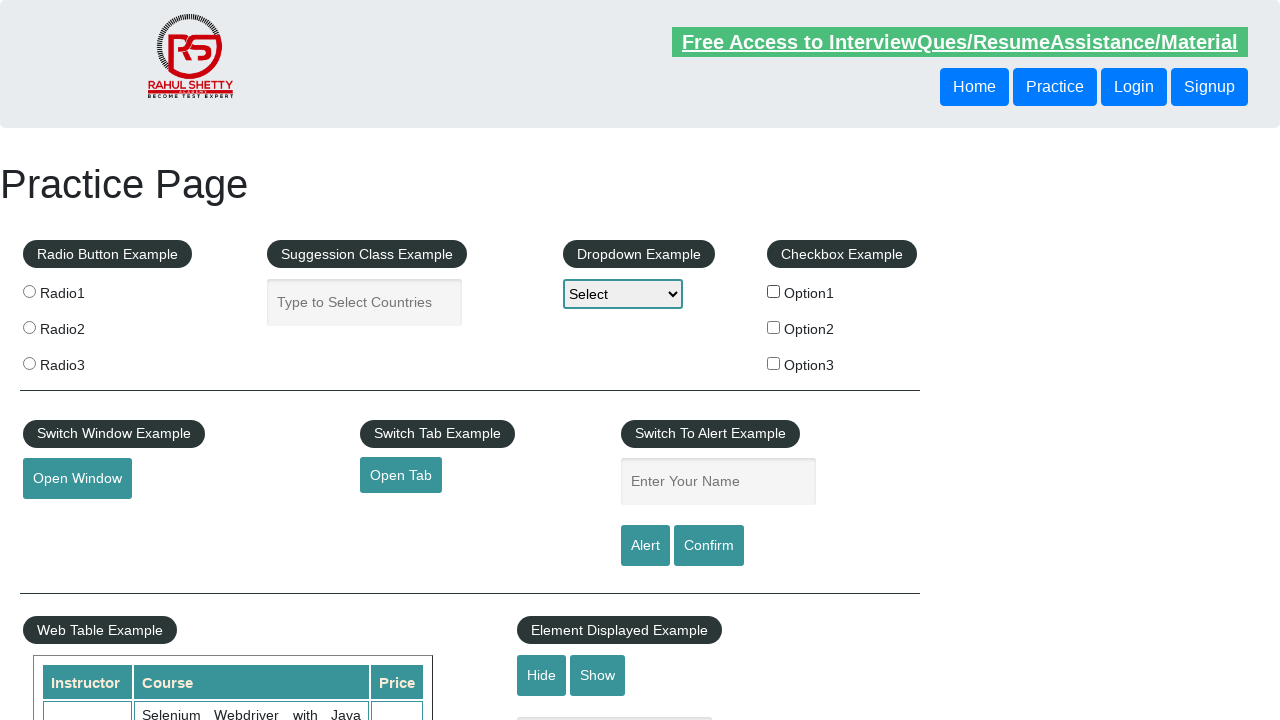

Verified checkbox option 1 is deselected
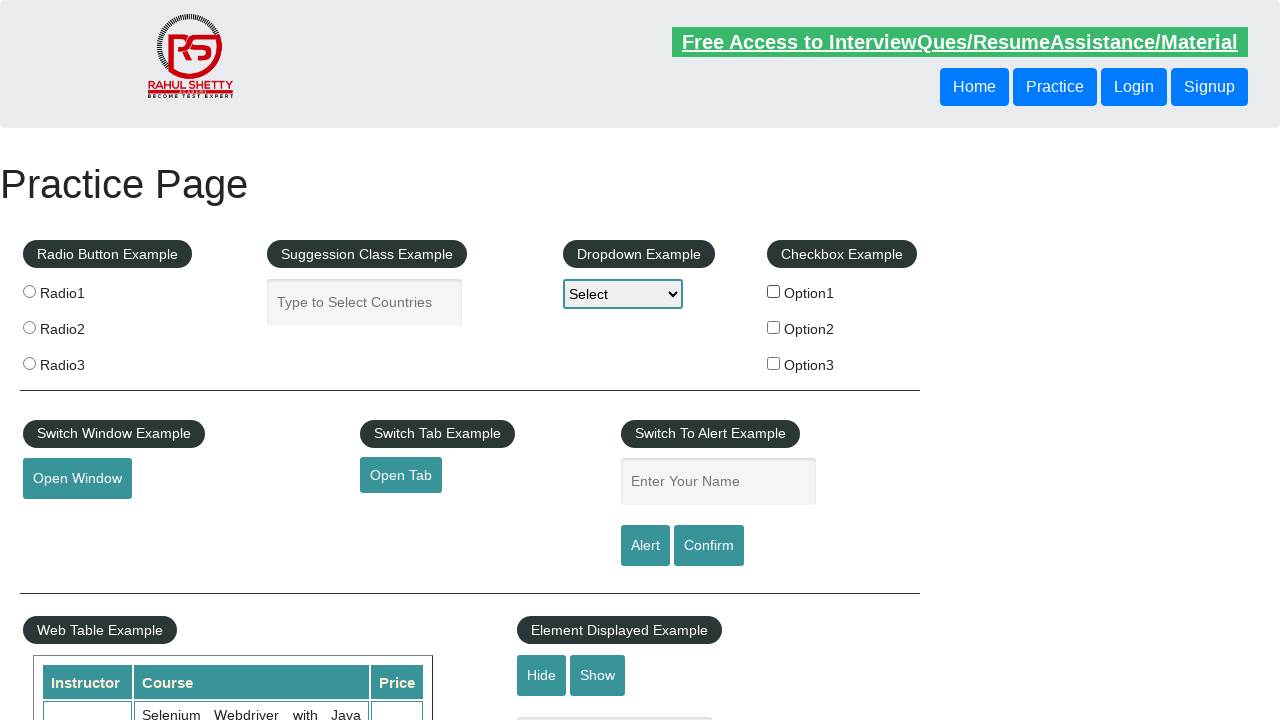

Counted total checkboxes on the page: 3
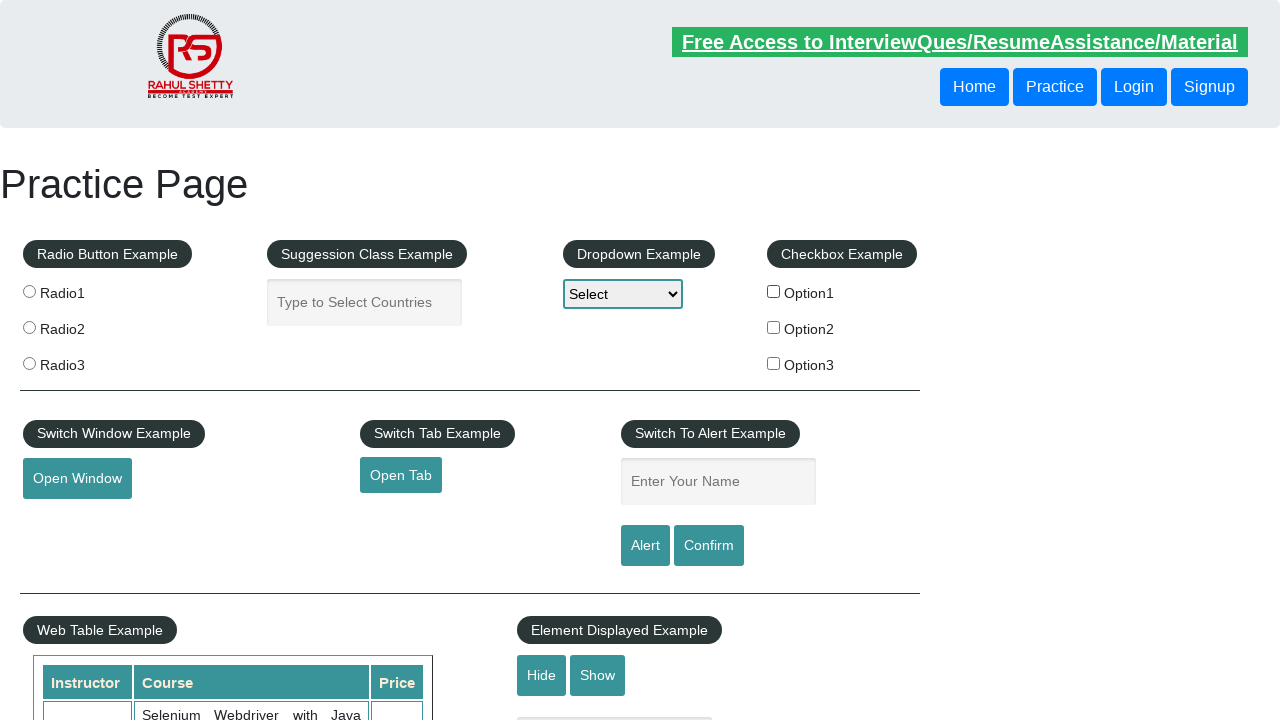

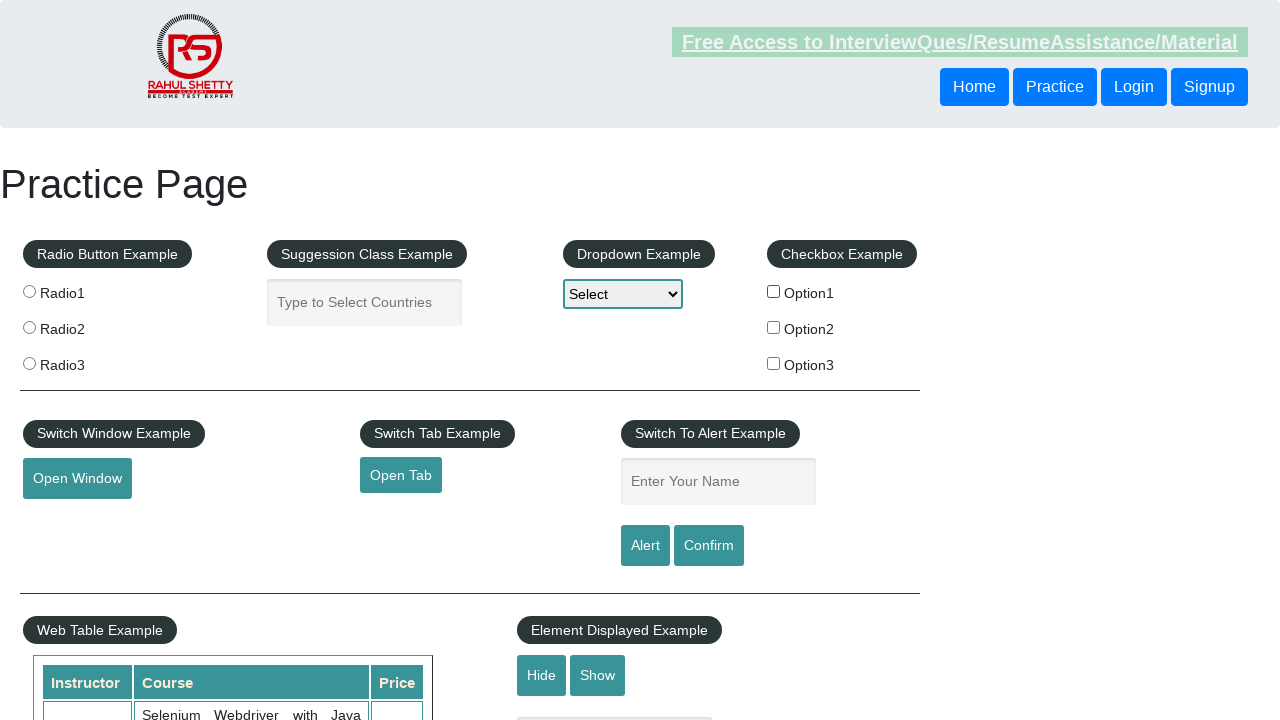